Tests filtering to show only completed todo items by clicking the Completed link.

Starting URL: https://demo.playwright.dev/todomvc

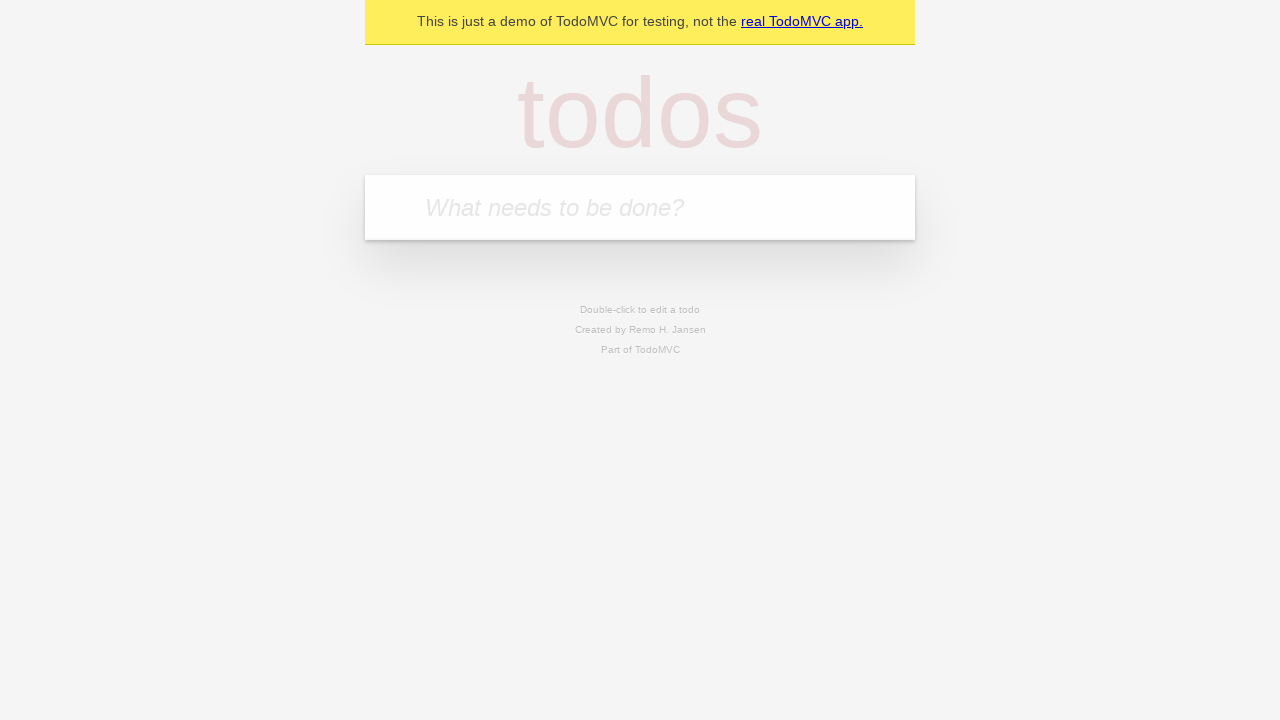

Filled todo input with 'buy some cheese' on internal:attr=[placeholder="What needs to be done?"i]
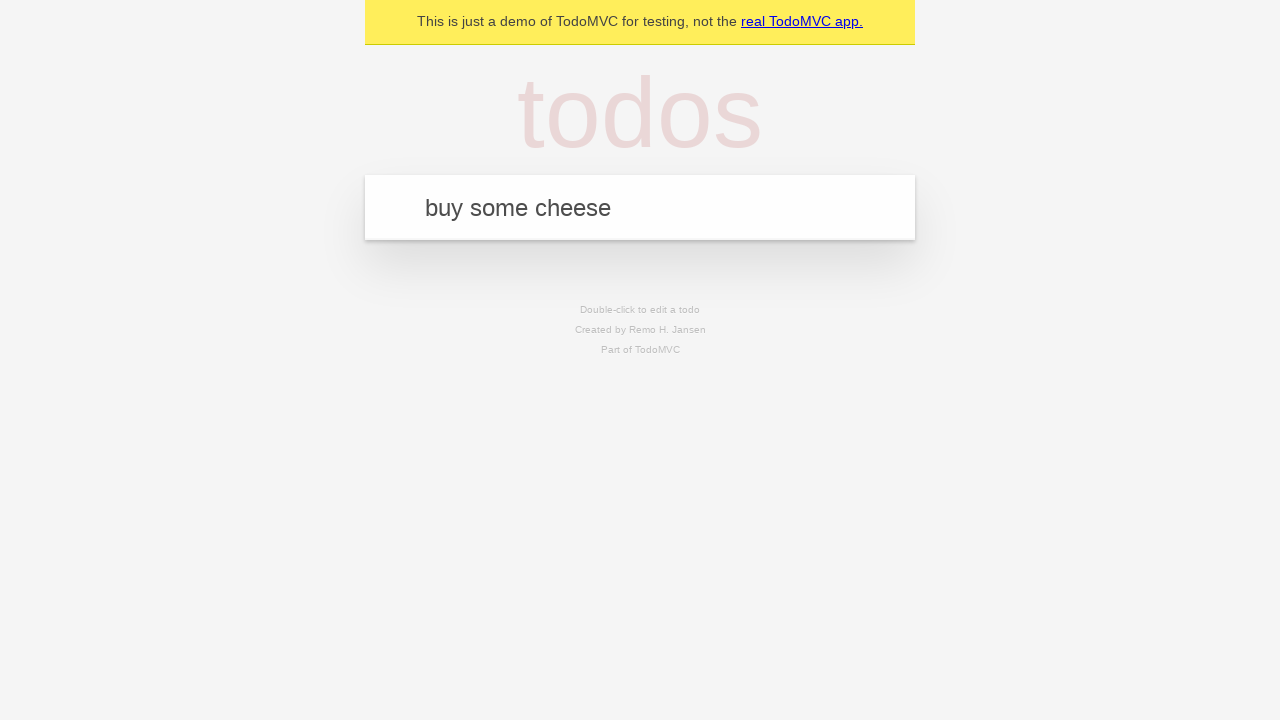

Pressed Enter to add first todo item on internal:attr=[placeholder="What needs to be done?"i]
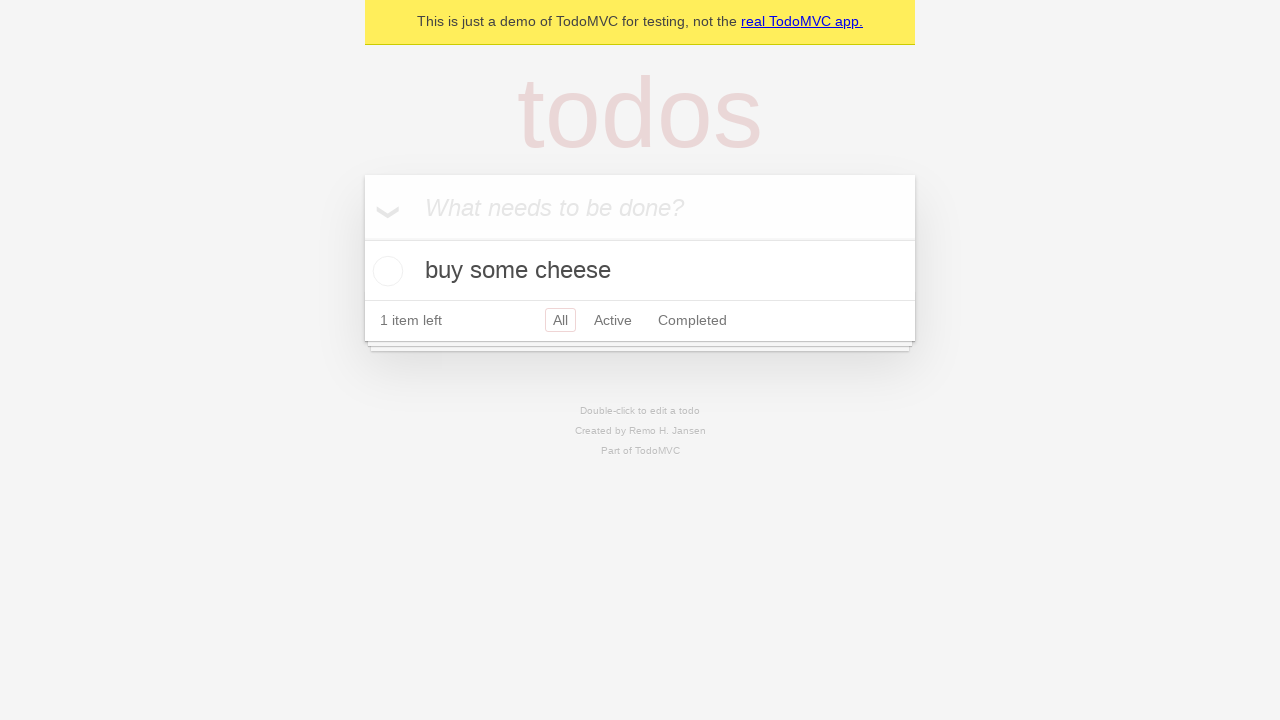

Filled todo input with 'feed the cat' on internal:attr=[placeholder="What needs to be done?"i]
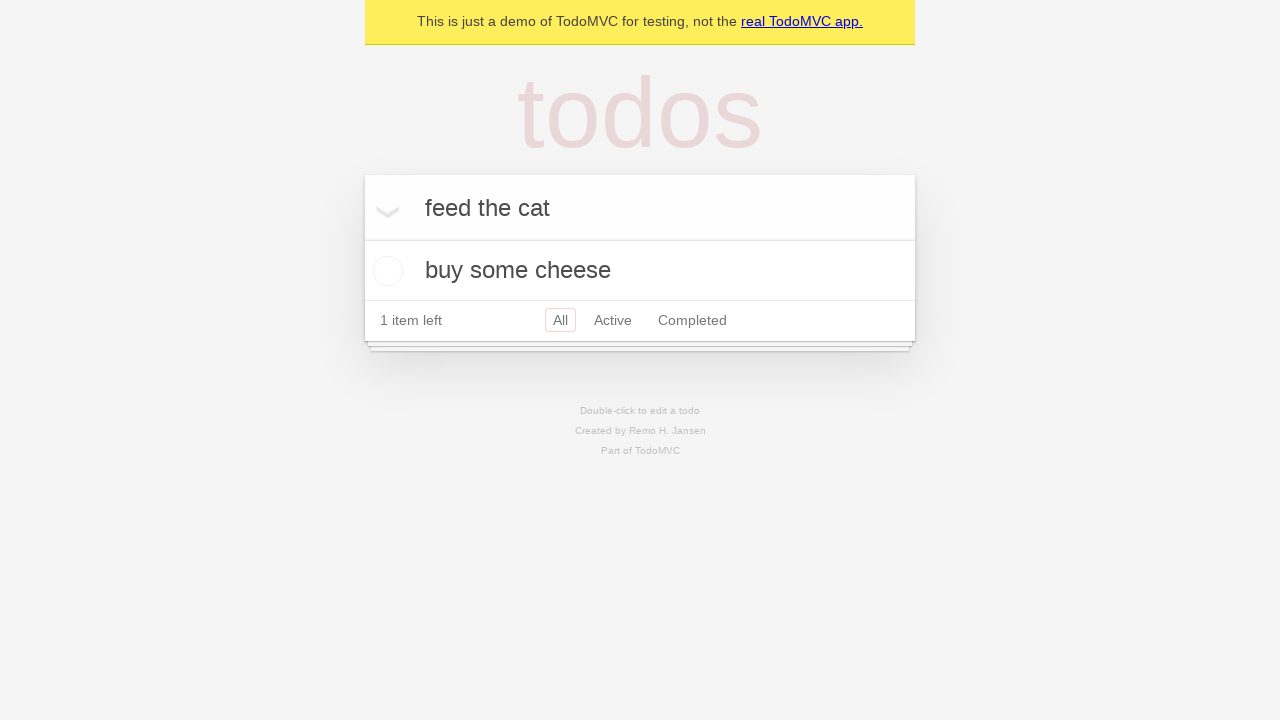

Pressed Enter to add second todo item on internal:attr=[placeholder="What needs to be done?"i]
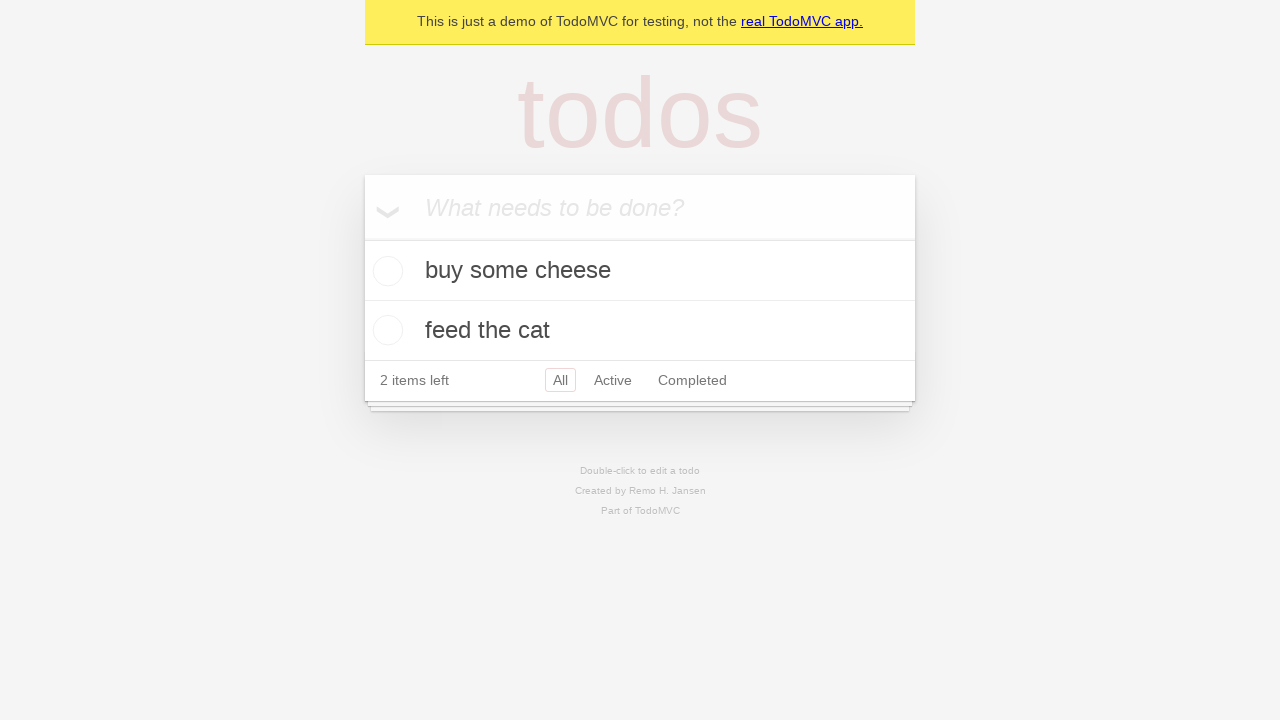

Filled todo input with 'book a doctors appointment' on internal:attr=[placeholder="What needs to be done?"i]
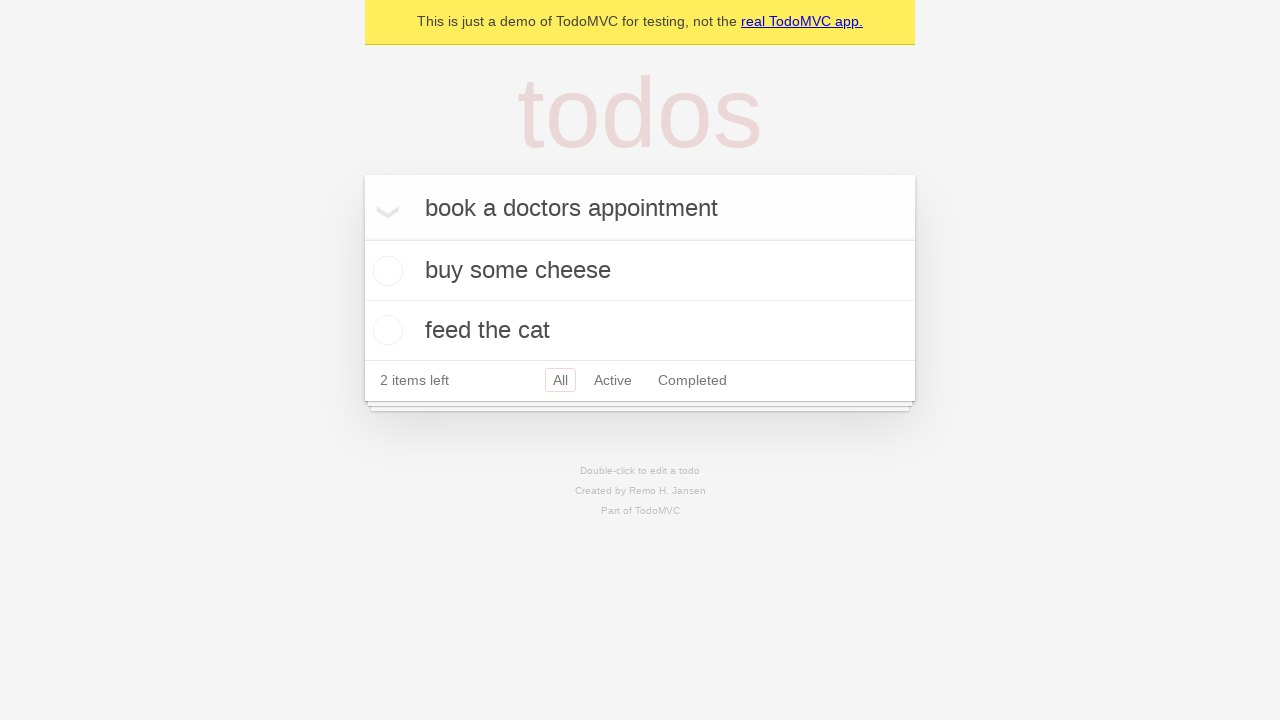

Pressed Enter to add third todo item on internal:attr=[placeholder="What needs to be done?"i]
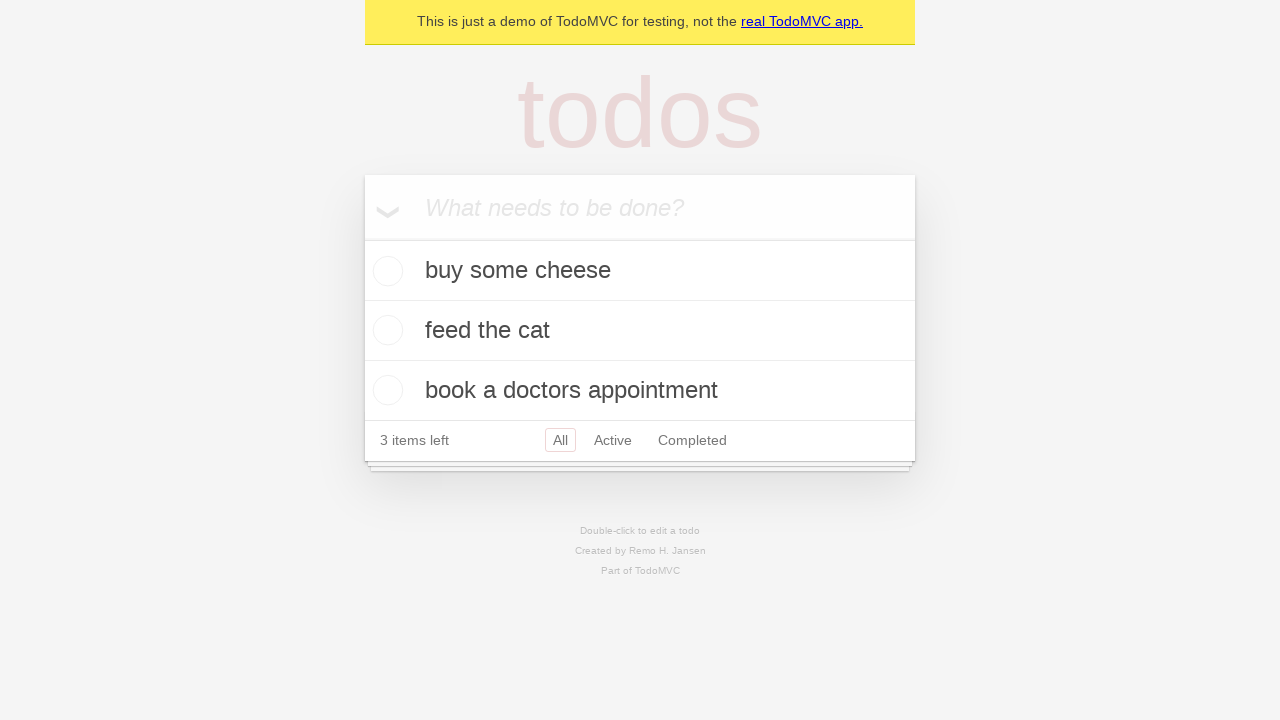

Checked the second todo item checkbox at (385, 330) on [data-testid='todo-item'] >> nth=1 >> internal:role=checkbox
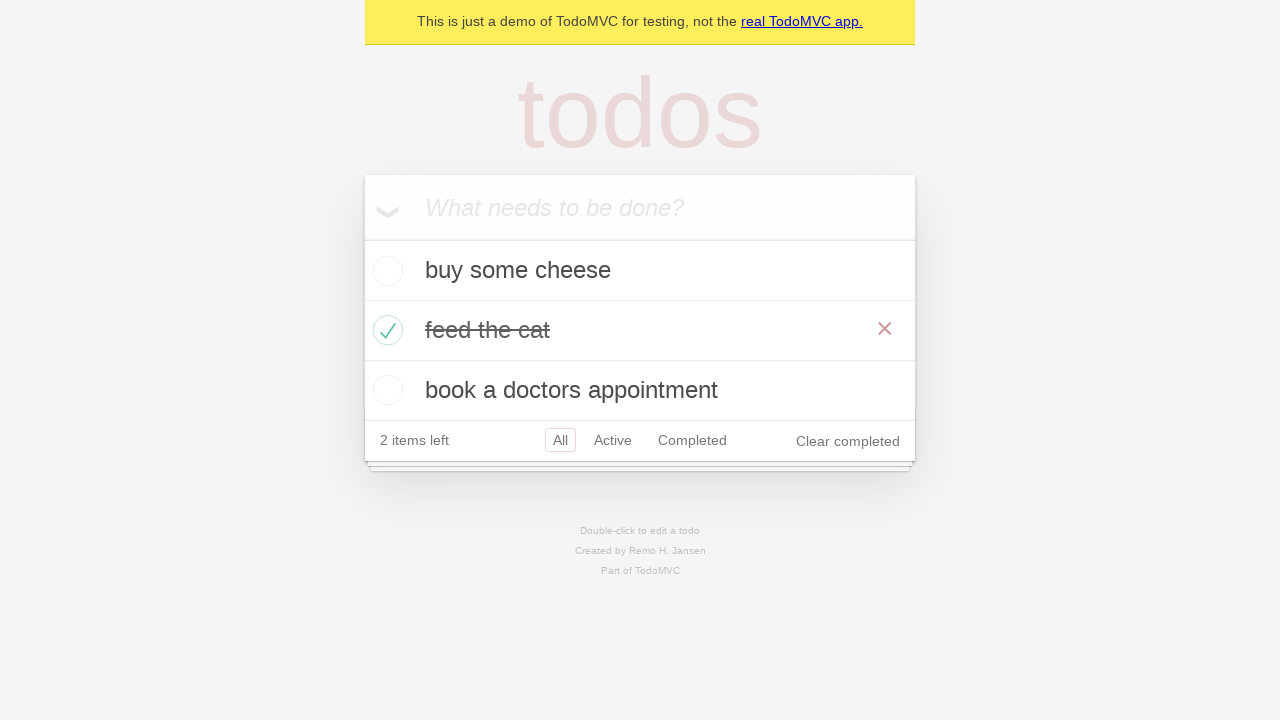

Clicked the Completed filter link at (692, 440) on internal:role=link[name="Completed"i]
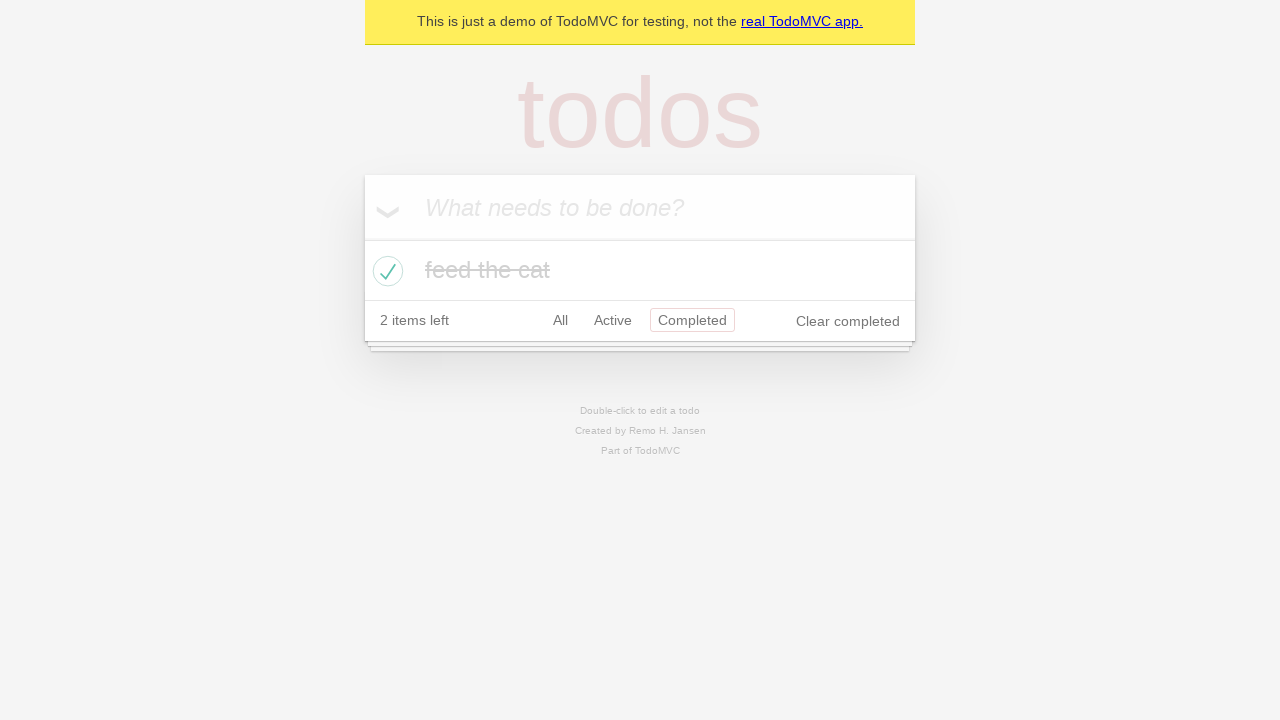

Waited for filter to apply
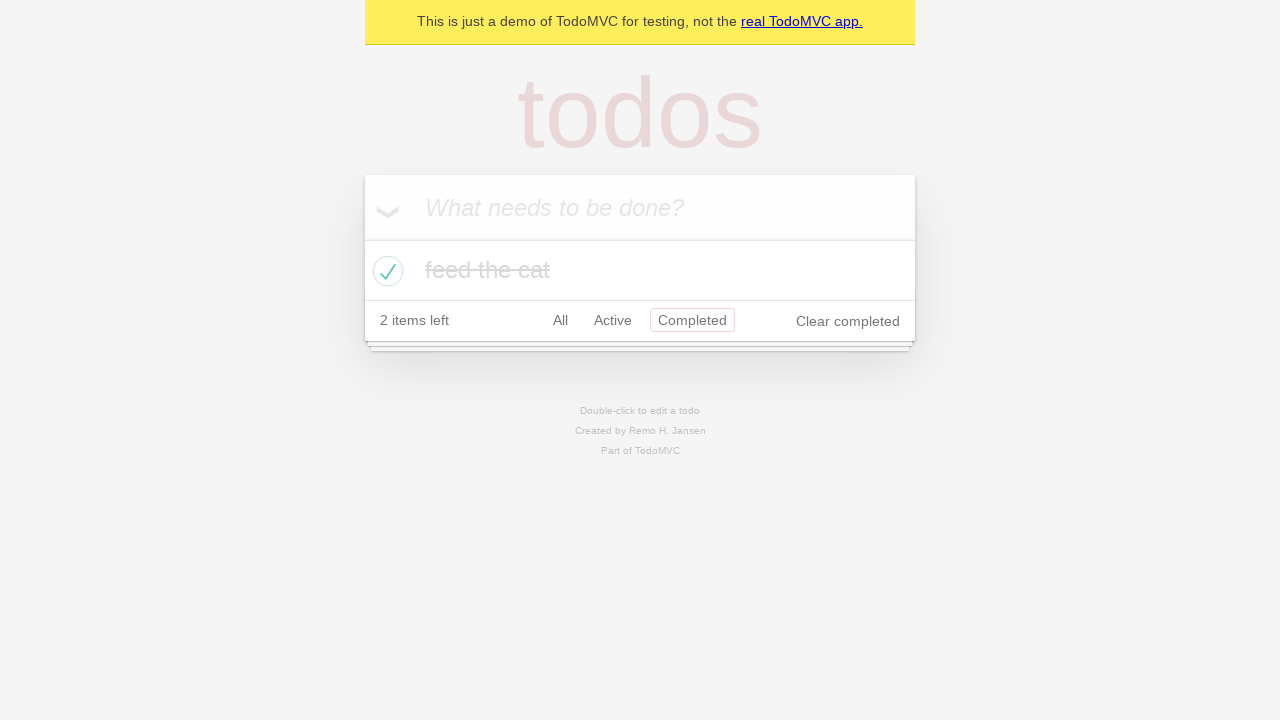

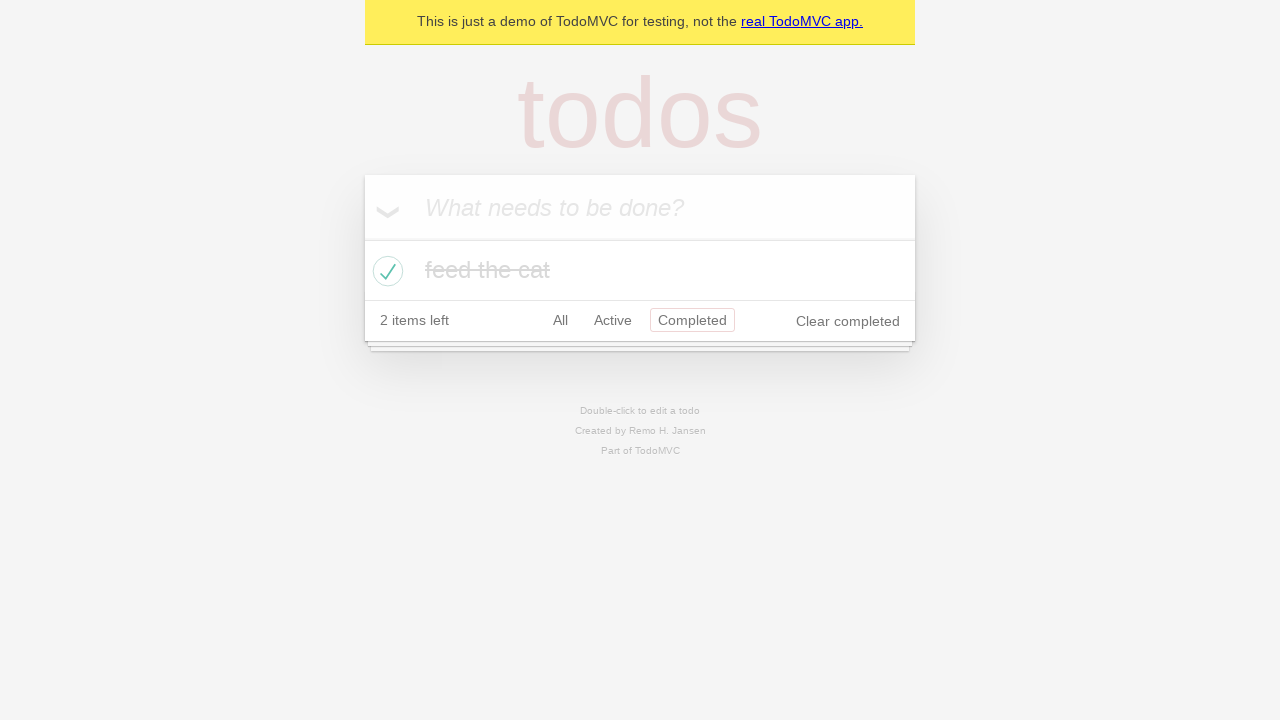